Creates a new paste on Pastebin.com by entering code with Bash syntax highlighting, setting 10-minute expiration, adding a title, and submitting the form.

Starting URL: https://pastebin.com

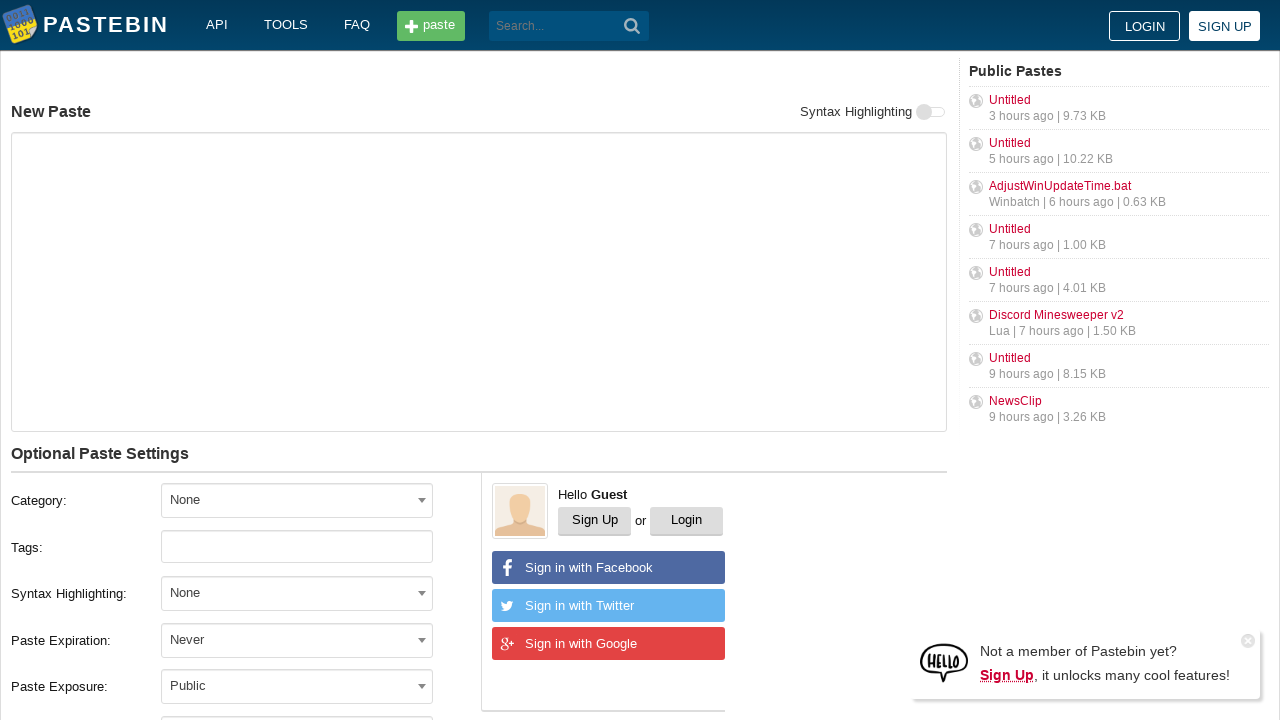

Filled paste textarea with Bash code on #postform-text
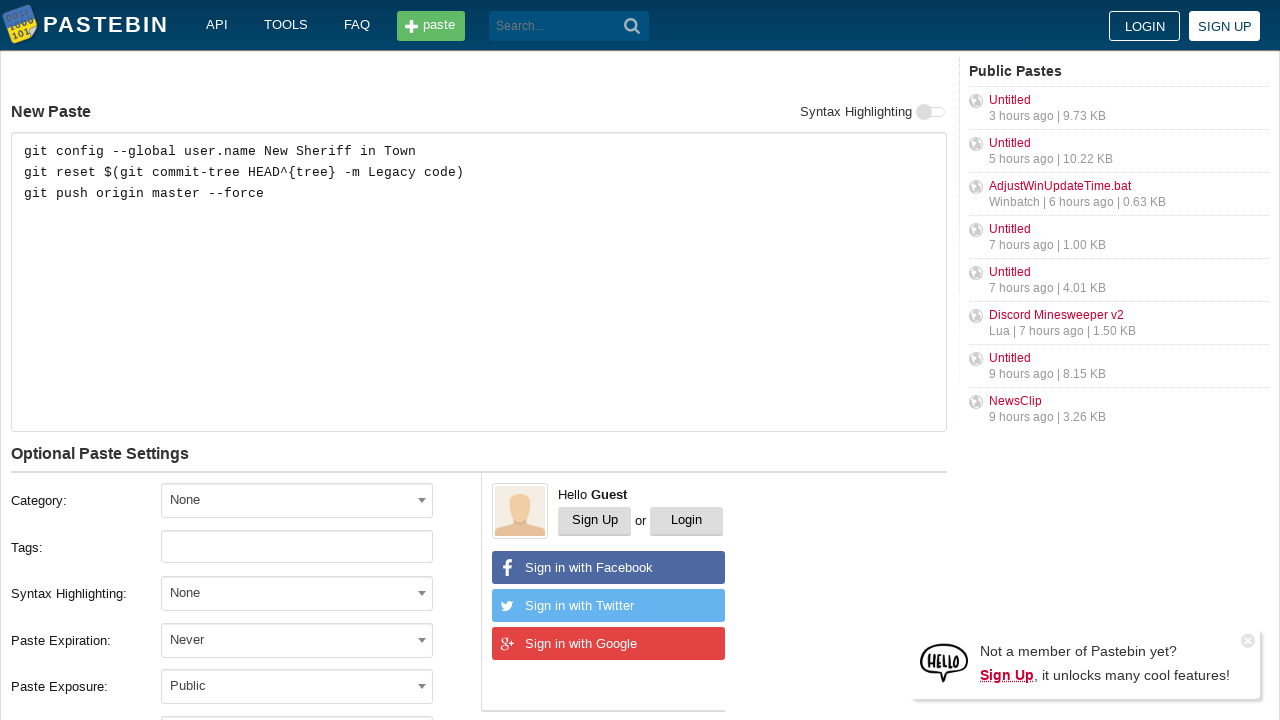

Opened syntax highlighting dropdown at (422, 593) on xpath=//div[@class='form-group field-postform-format']//span[@class='select2-sel
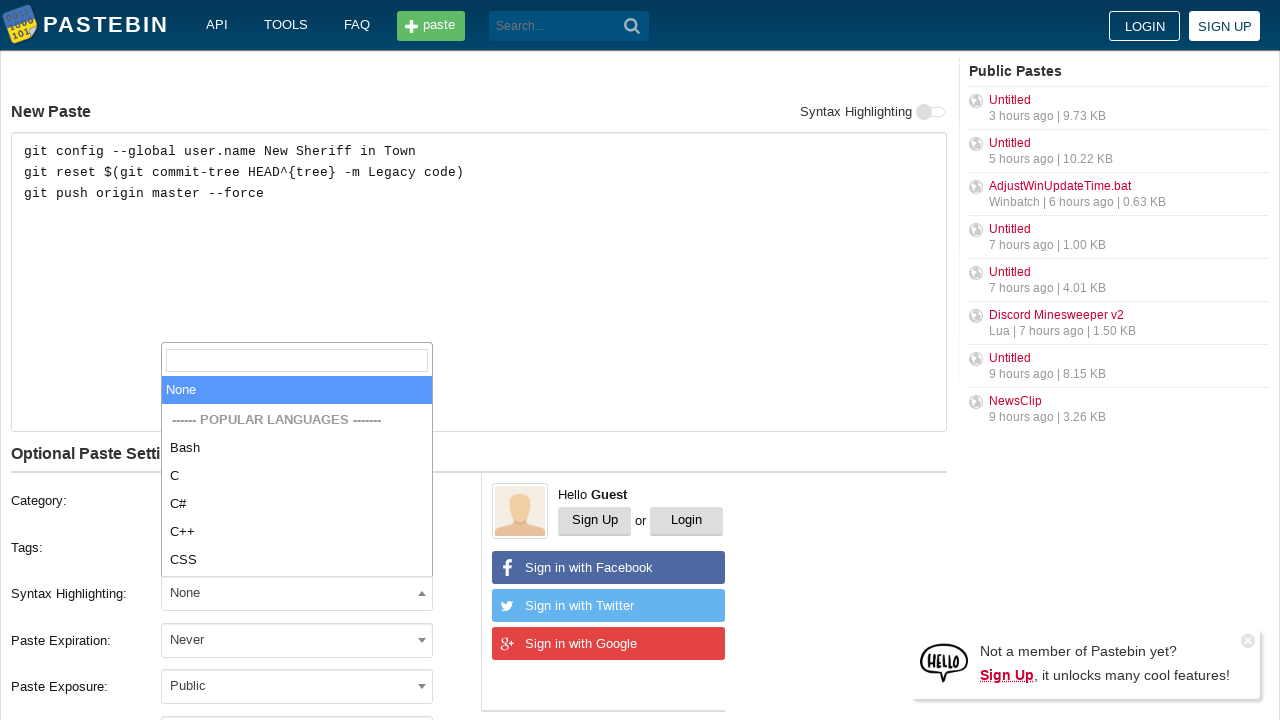

Clicked on syntax search input at (297, 360) on xpath=//*[@type='search']
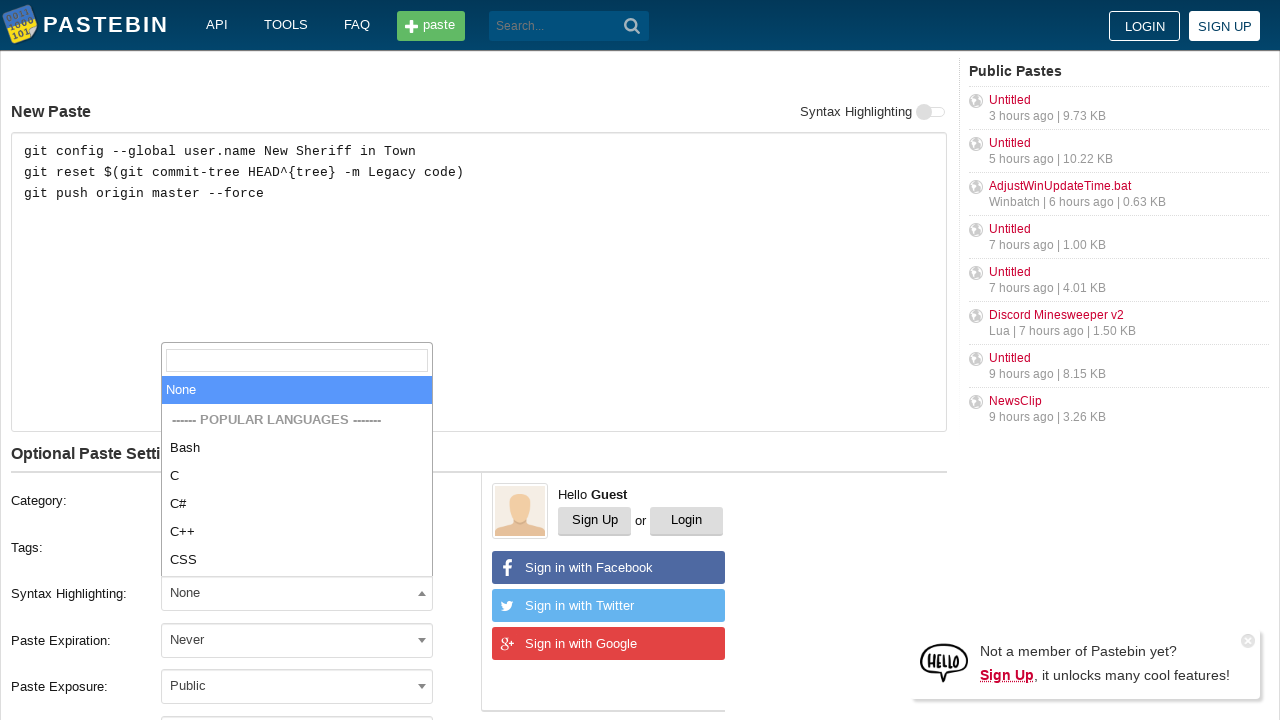

Typed 'Bash' in syntax search field on //*[@type='search']
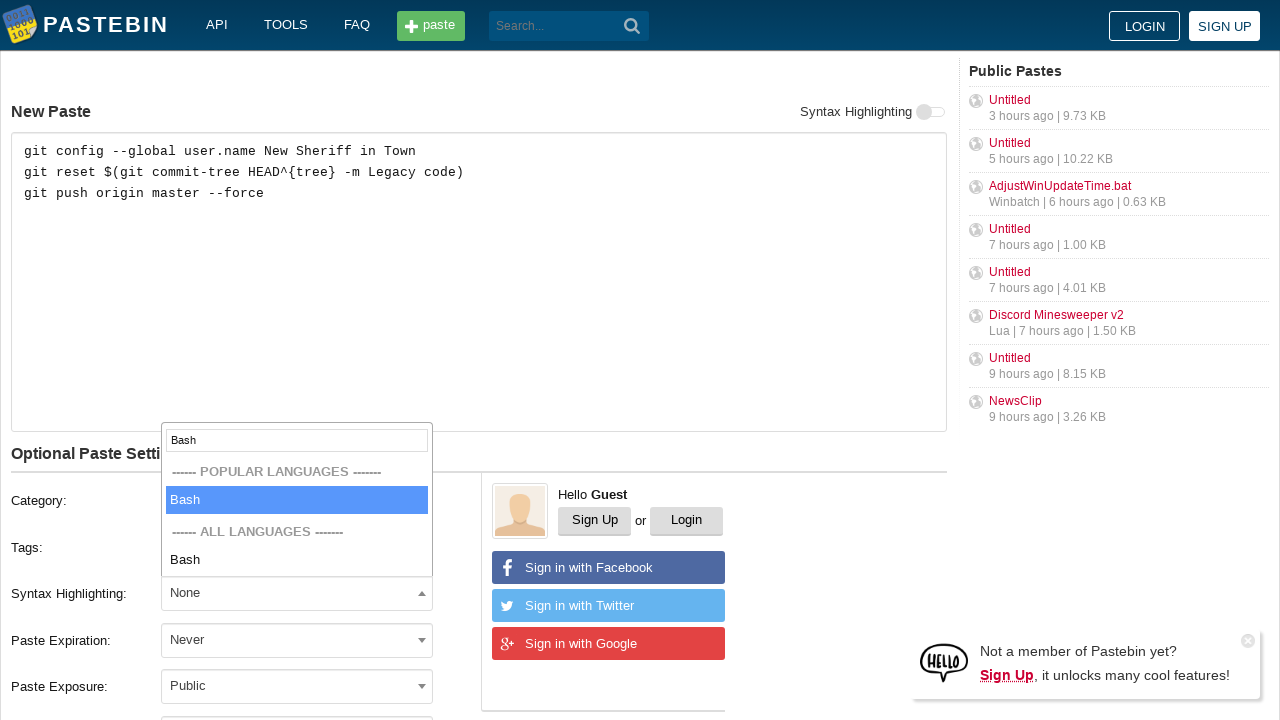

Selected Bash syntax highlighting option at (297, 500) on xpath=//*[@class='select2-results__option select2-results__option--highlighted']
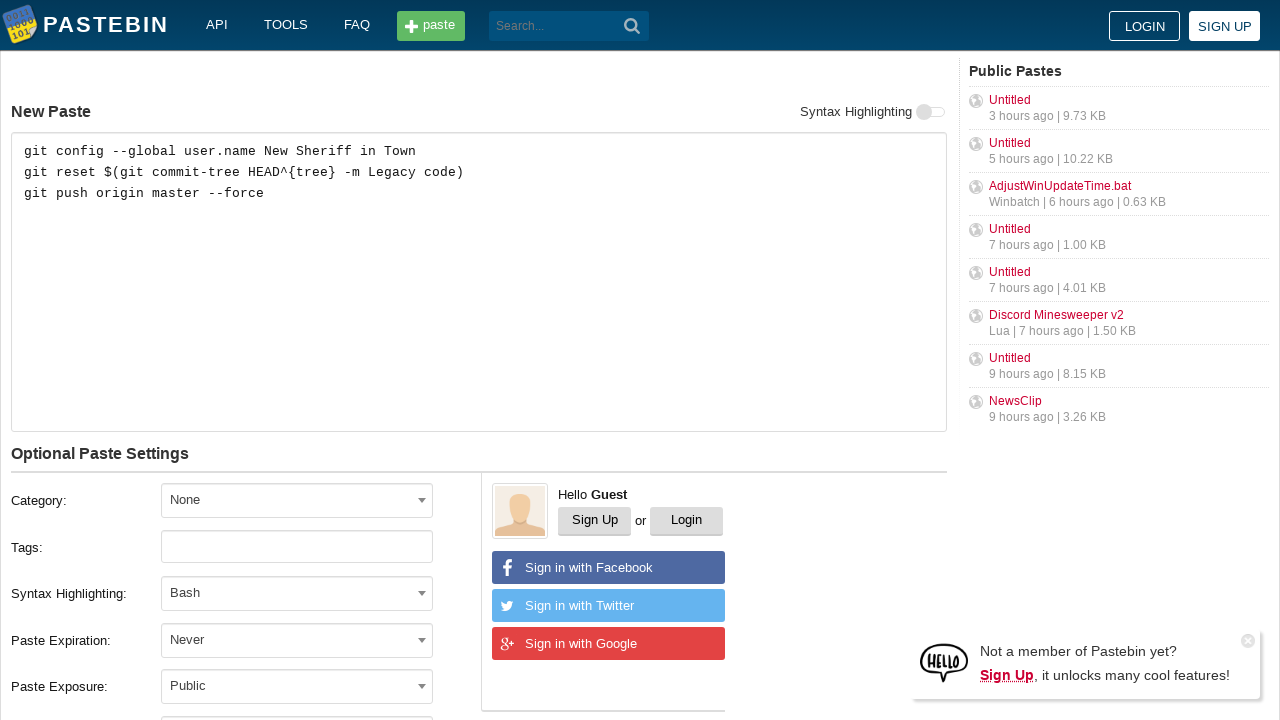

Opened expiration time dropdown at (422, 640) on xpath=//div[@class='form-group field-postform-expiration']//span[@class='select2
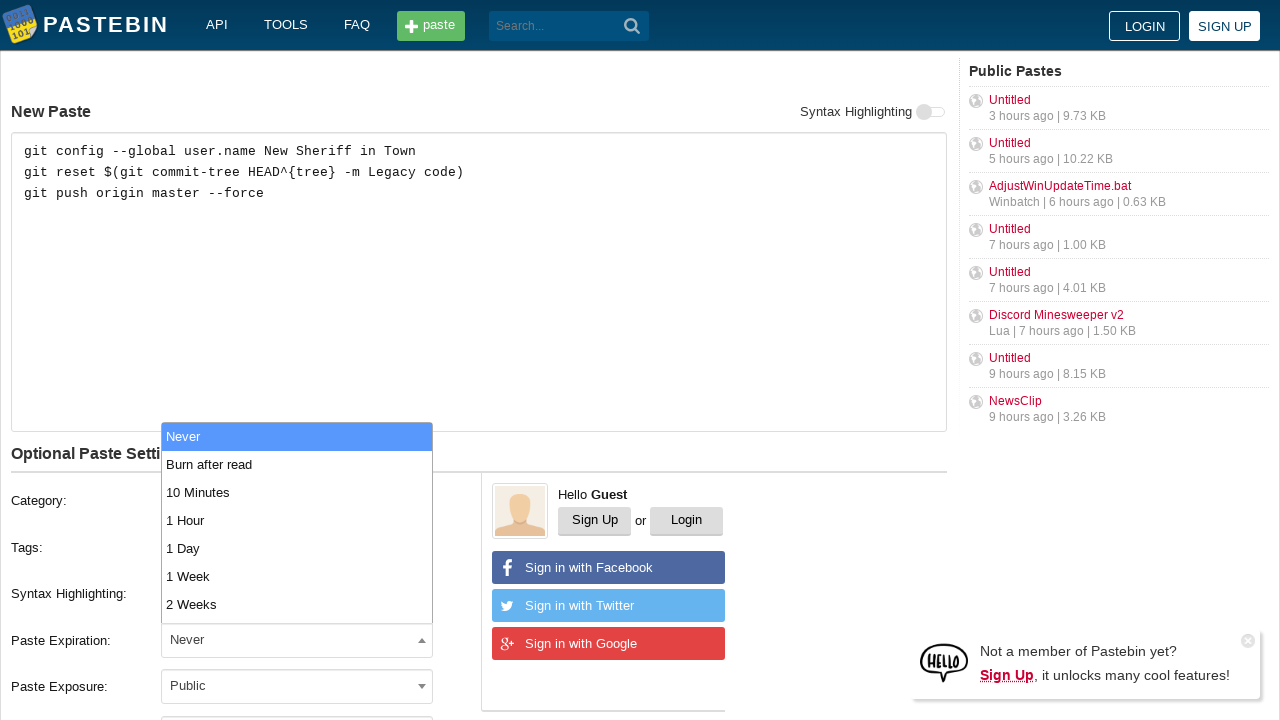

Selected 10 Minutes expiration option at (297, 492) on xpath=//li[text()='10 Minutes']
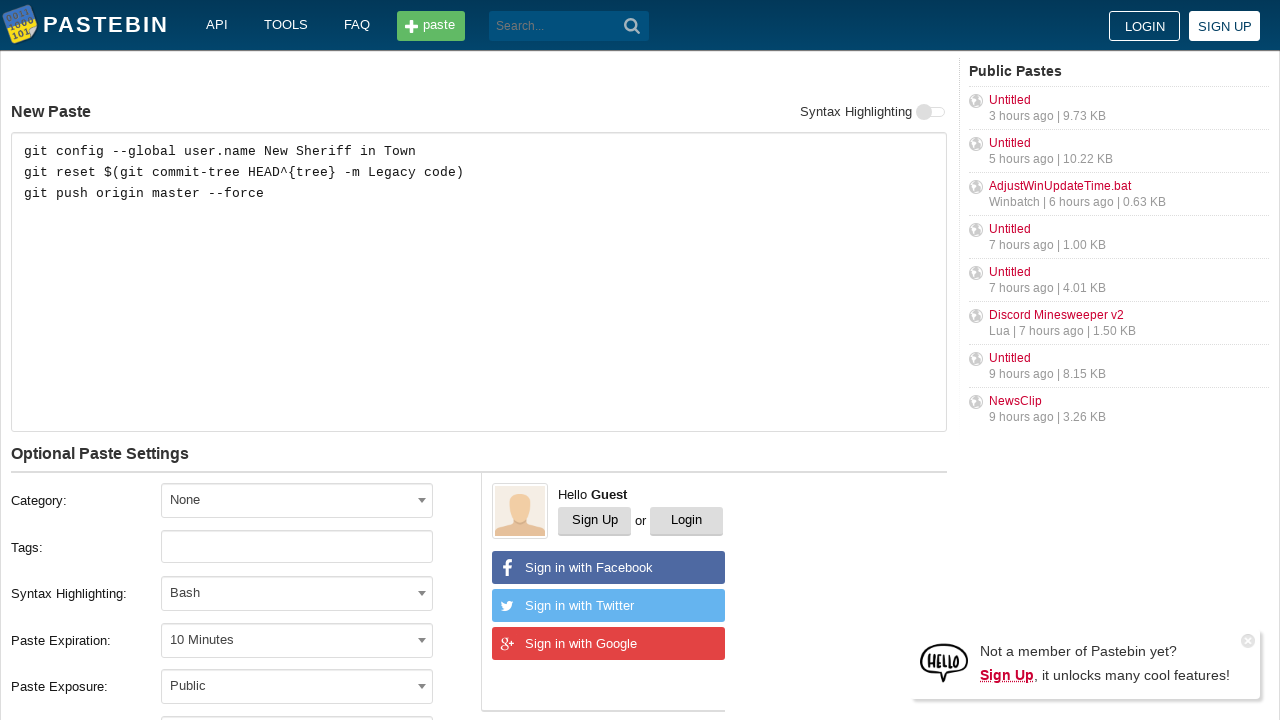

Entered paste title 'how to gain dominance among developers' on #postform-name
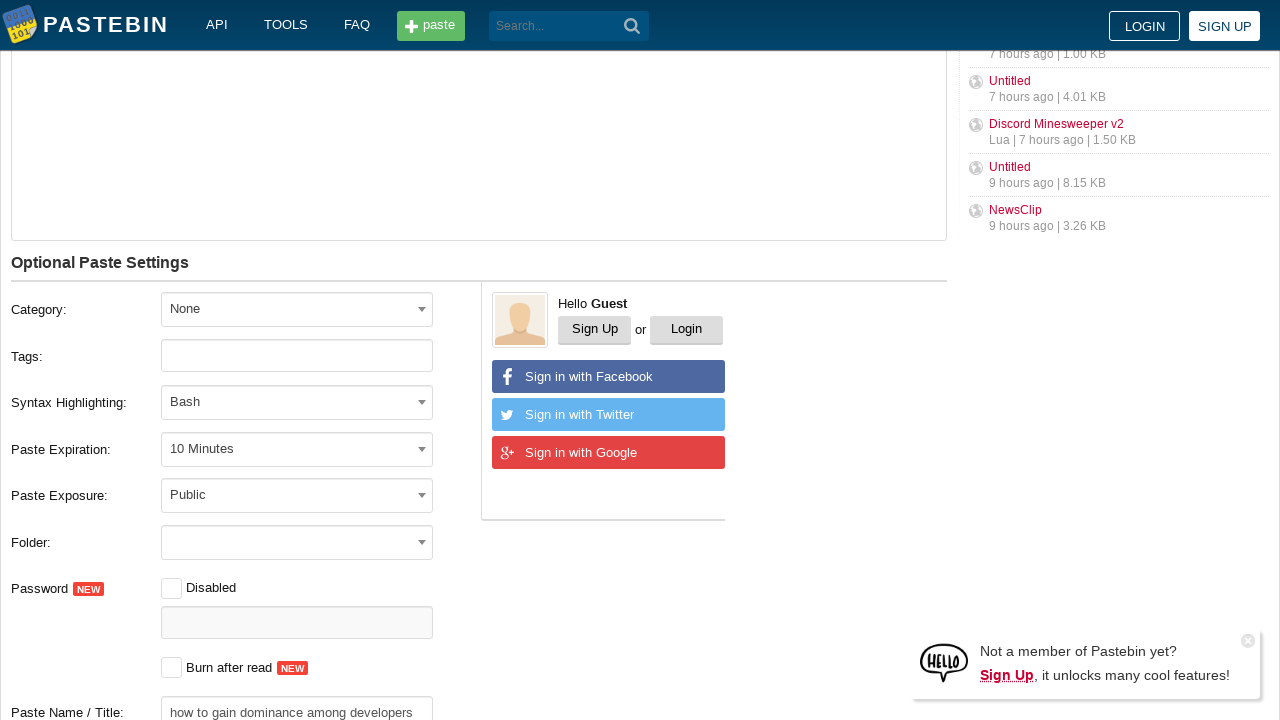

Clicked 'Create New Paste' button to submit form at (240, 400) on xpath=//button [text()='Create New Paste']
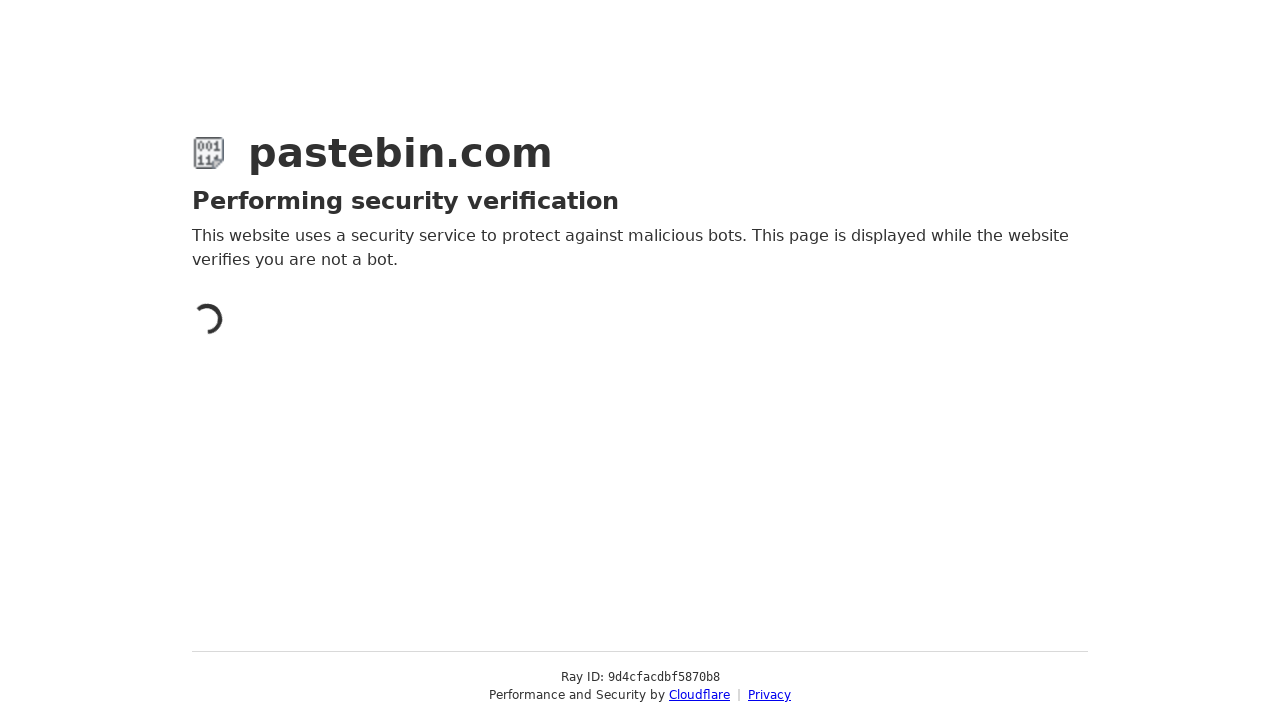

Paste created successfully and page loaded
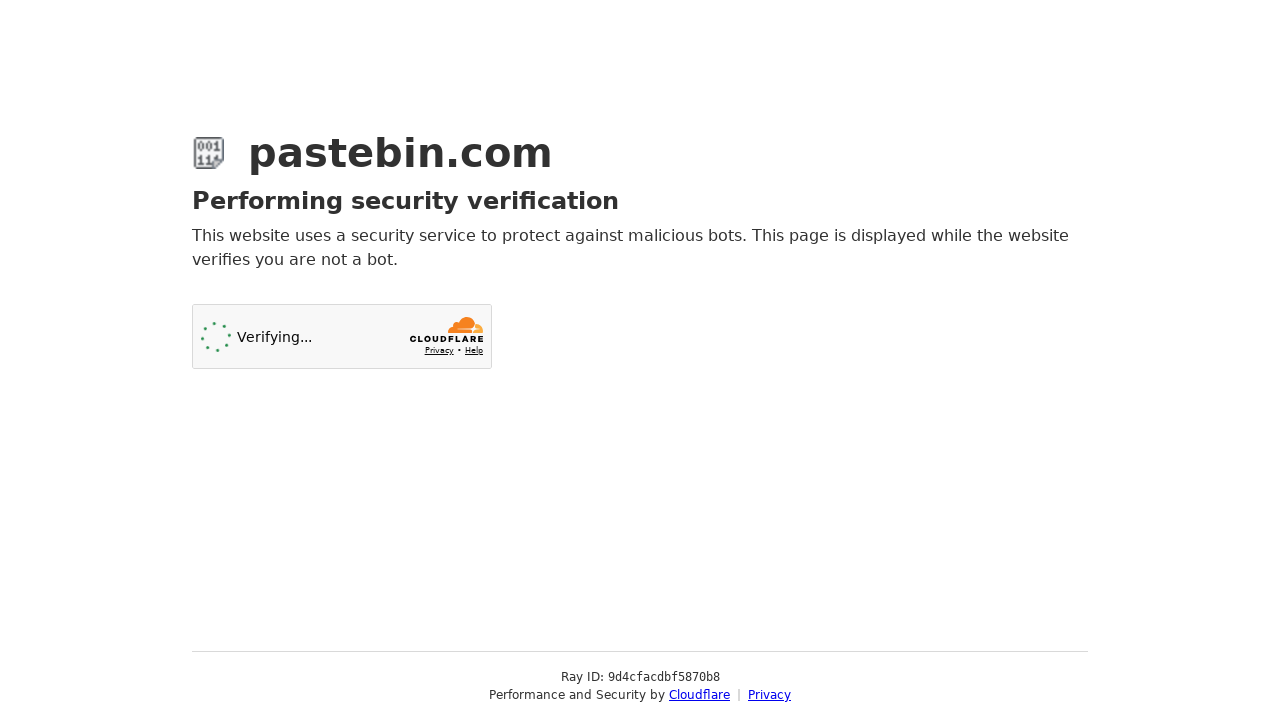

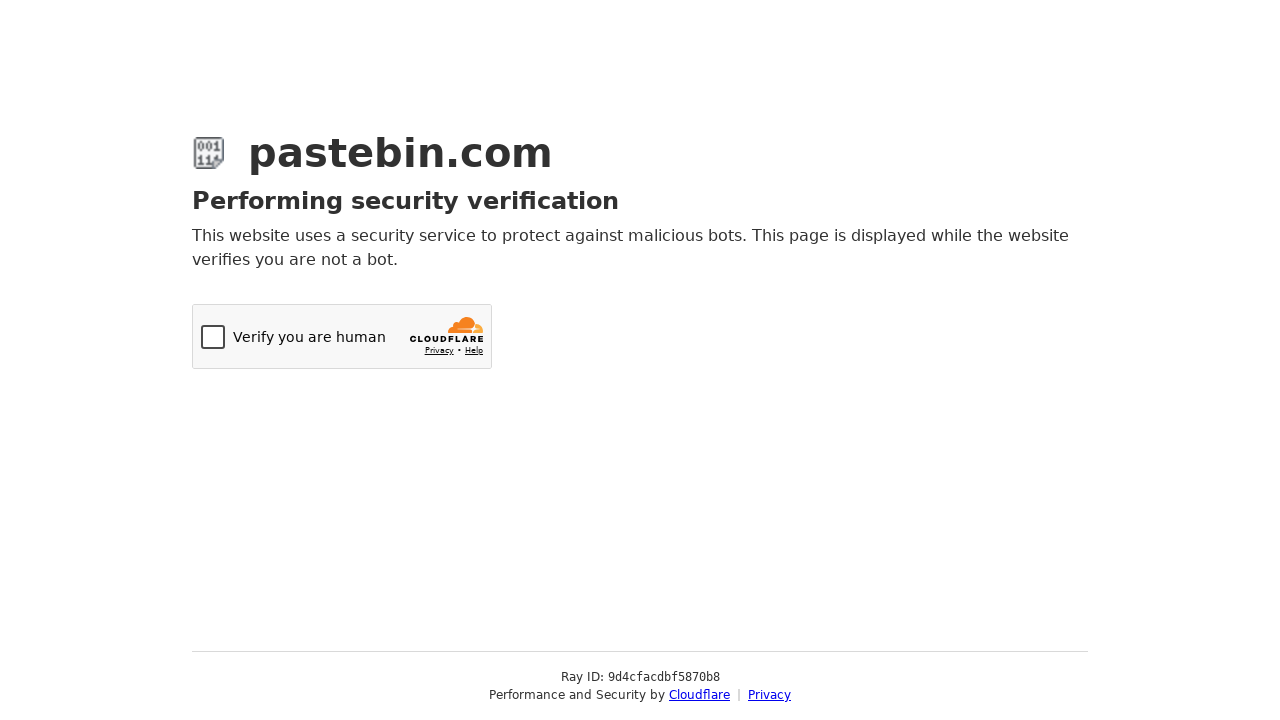